Tests navigation through an Angular demo app by clicking menu items and adding an item to cart, while blocking image and CSS resources

Starting URL: https://rahulshettyacademy.com/angularAppdemo/

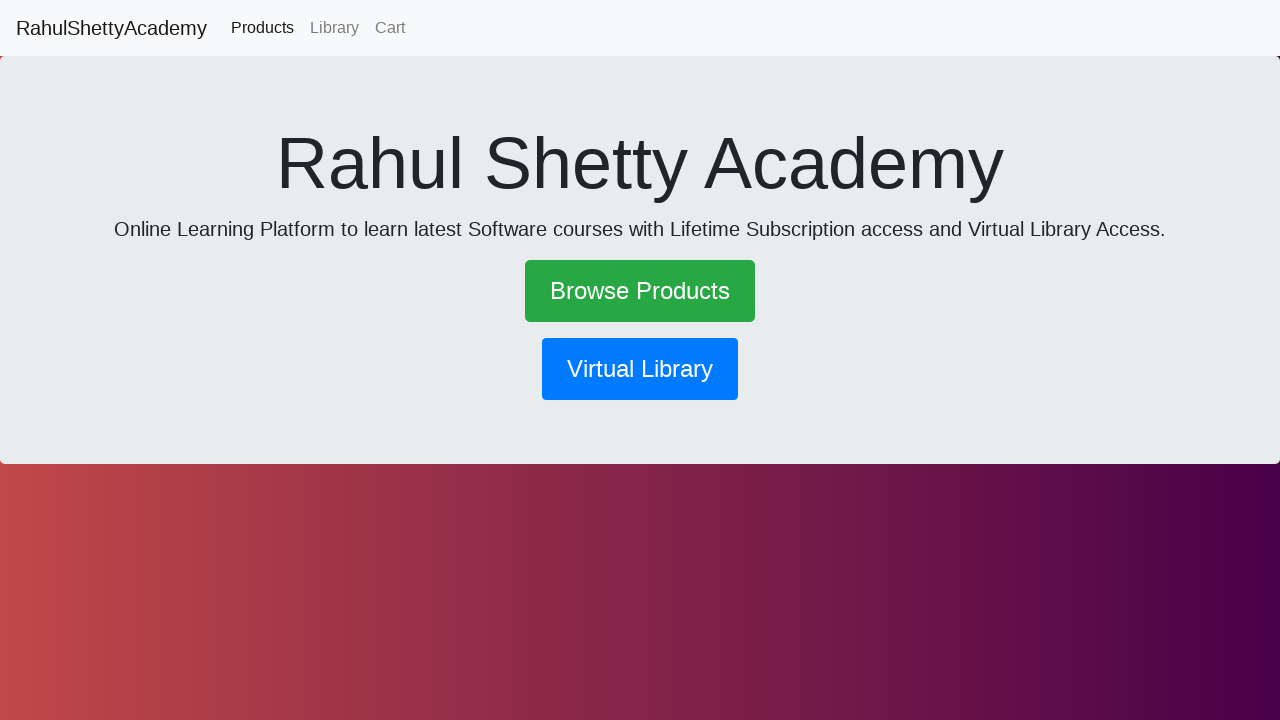

Clicked menu button to open navigation at (640, 291) on xpath=//a[@role='button']
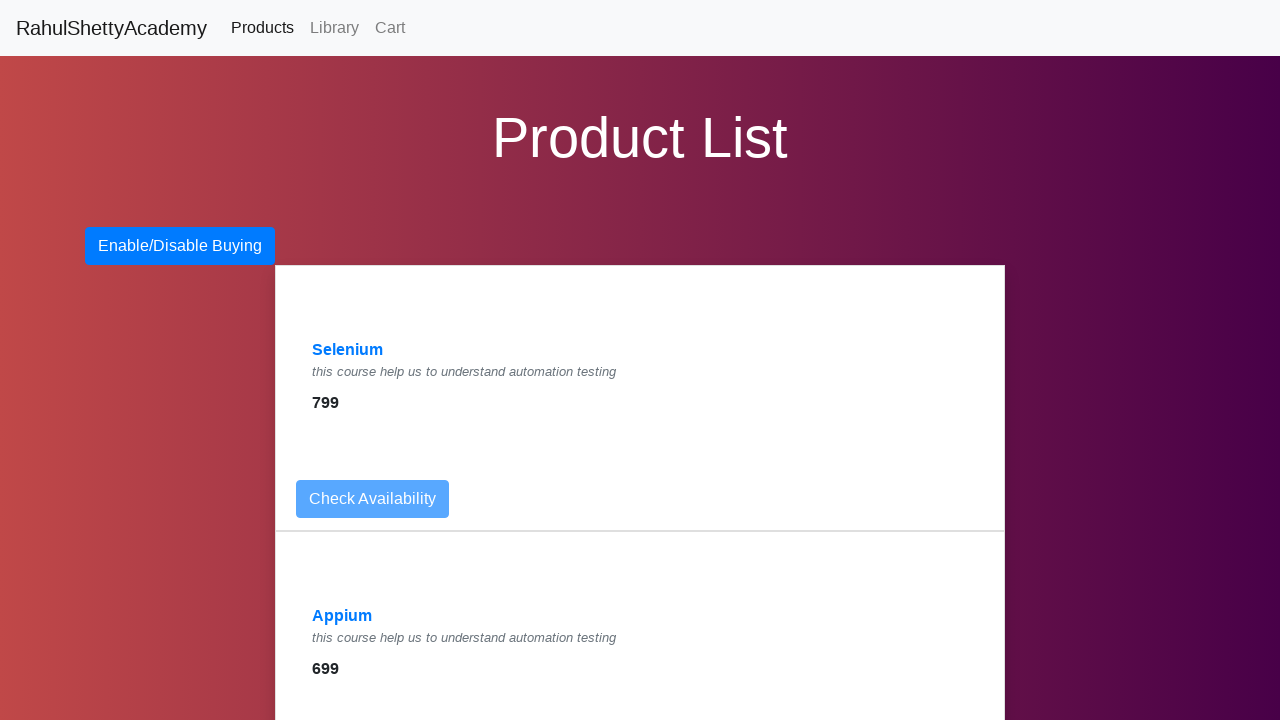

Clicked Selenium menu item at (348, 350) on xpath=//a[text()='Selenium']
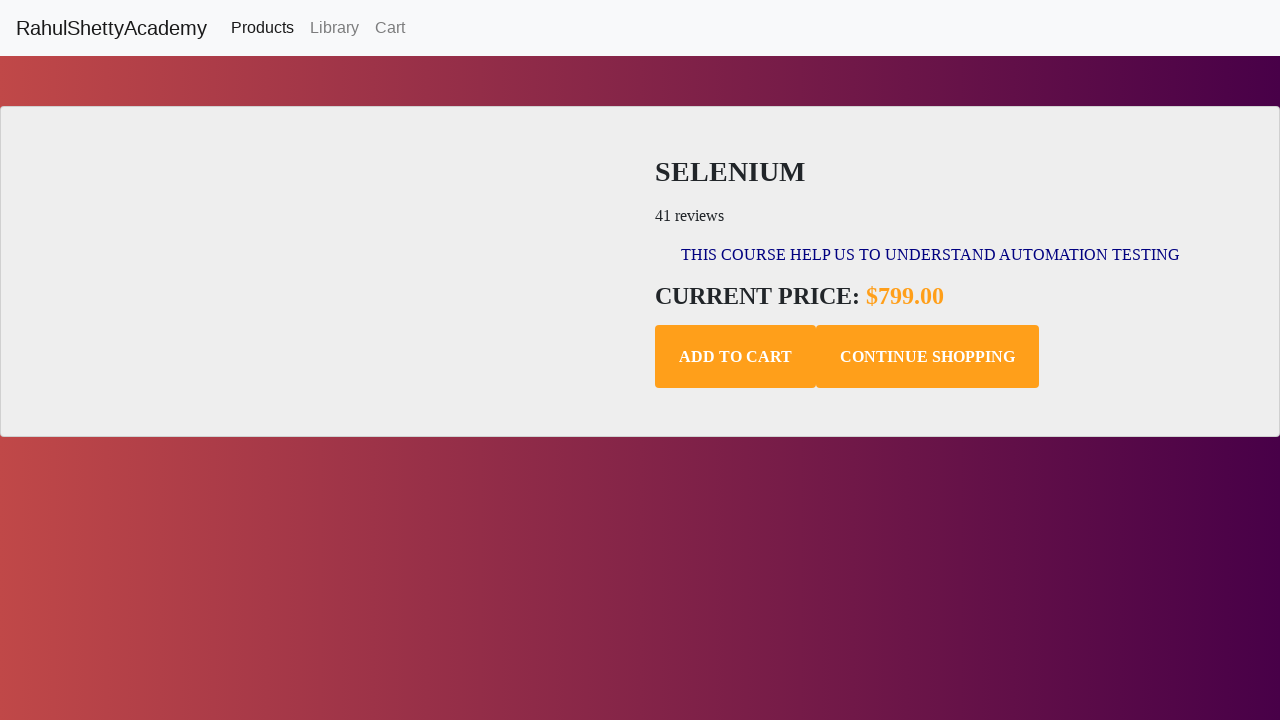

Clicked add to cart button at (736, 357) on .add-to-cart
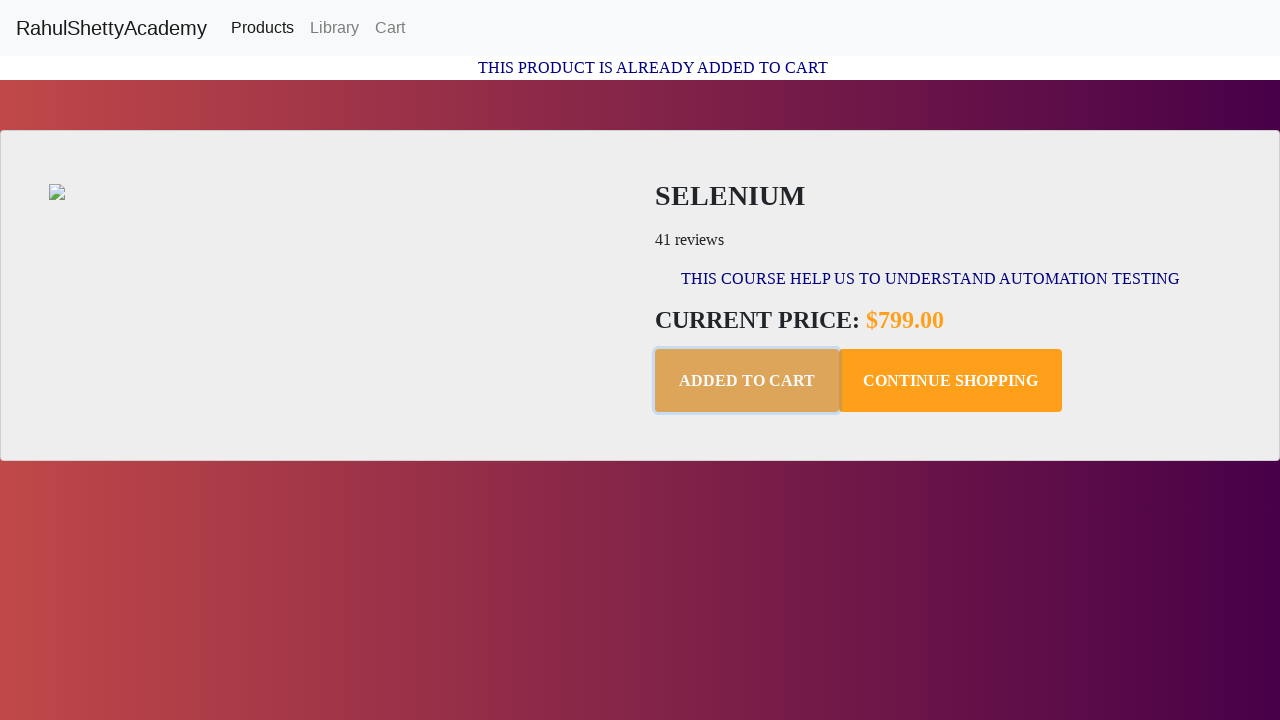

Waited for paragraph text to appear
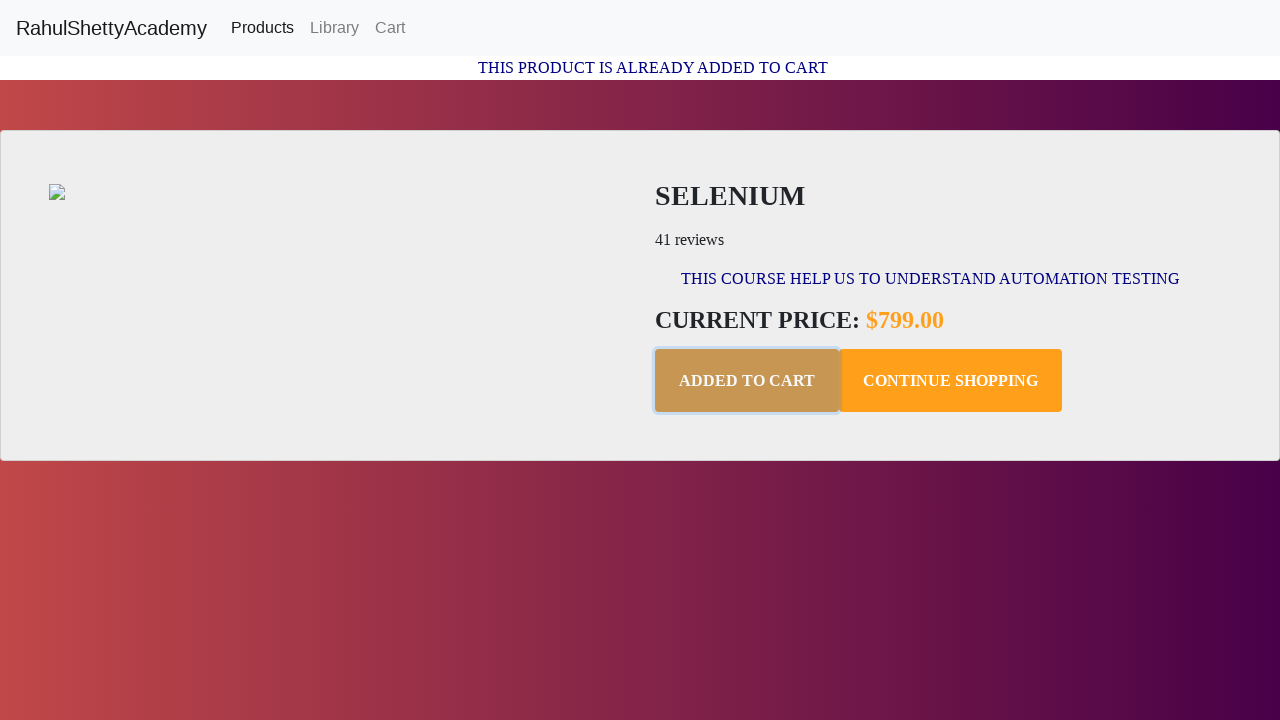

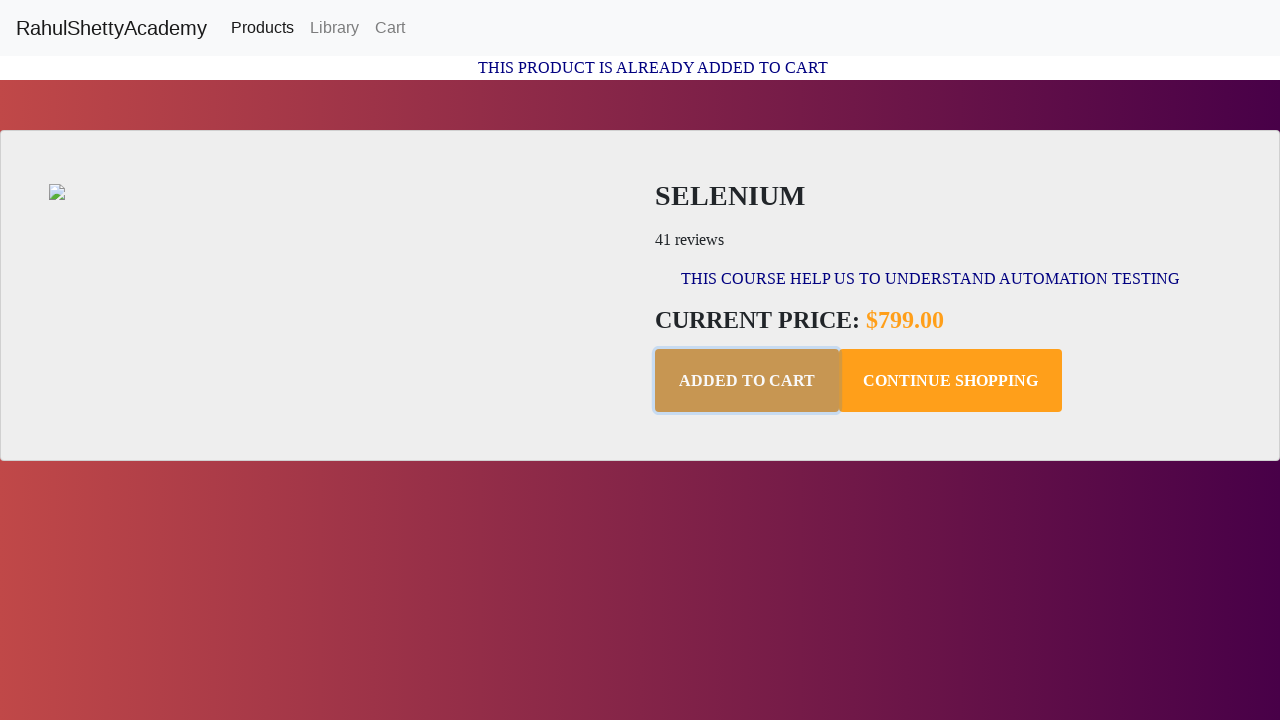